Tests the Prompt Popup by clicking the button, entering text "123" in the prompt, accepting it, and verifying the result shows "Nice to meet you, 123!".

Starting URL: https://practice-automation.com/popups/

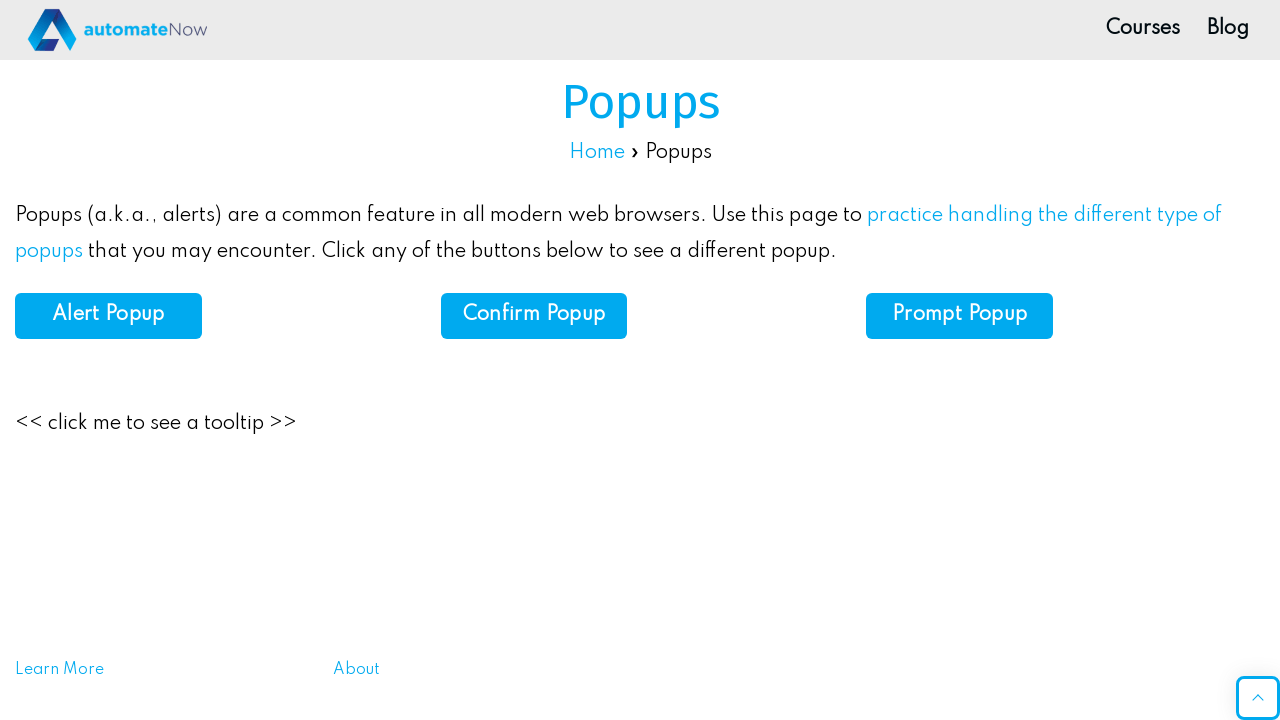

Set up dialog handler to accept prompt with input '123'
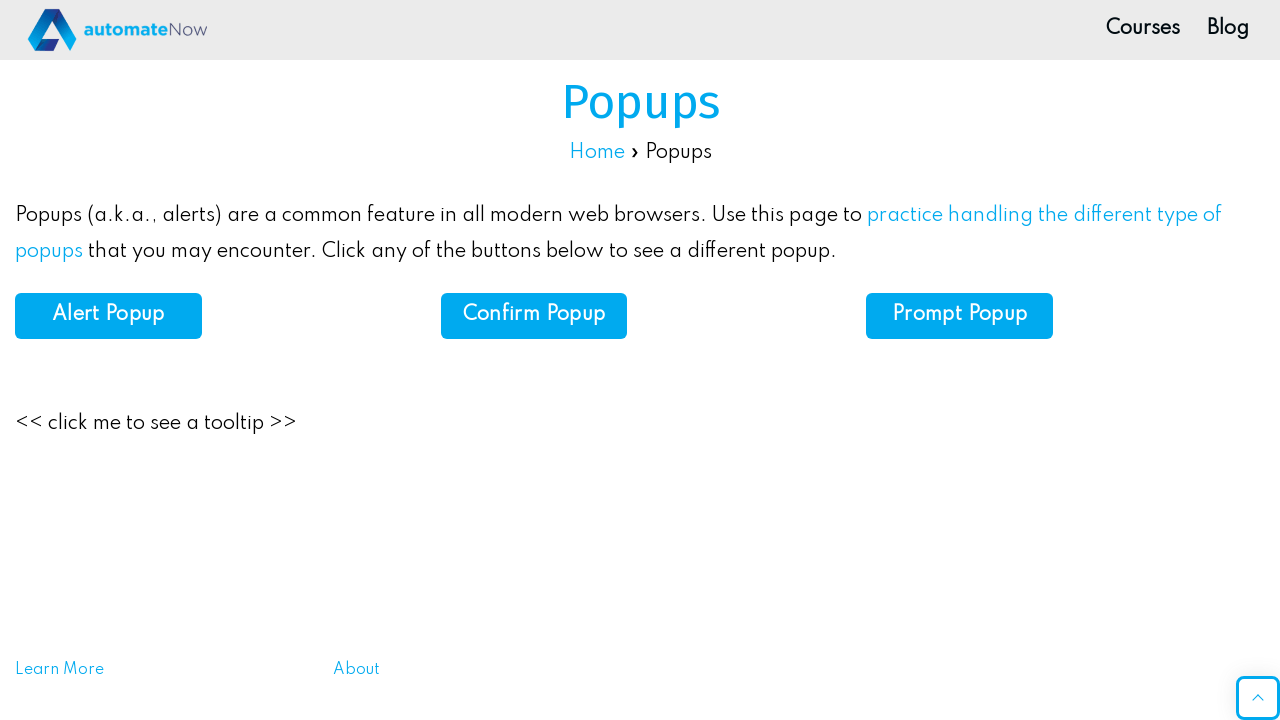

Clicked Prompt Popup button at (960, 316) on #prompt
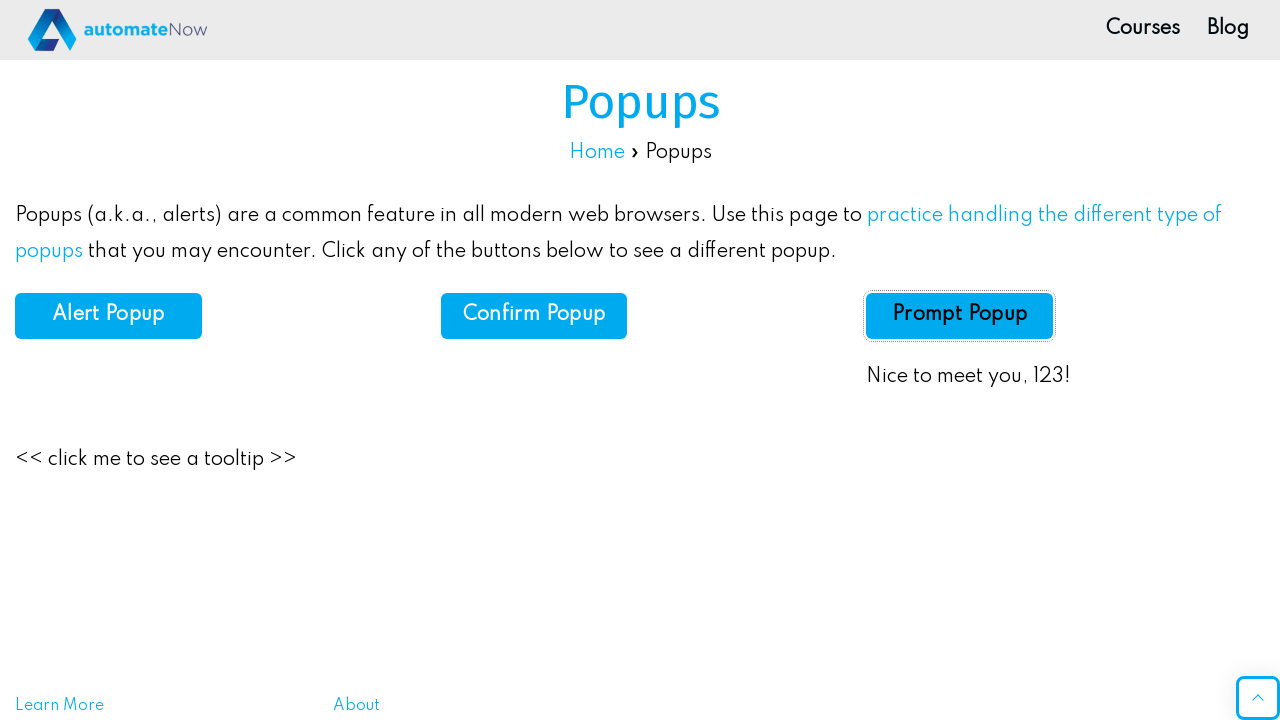

Prompt result text appeared on page
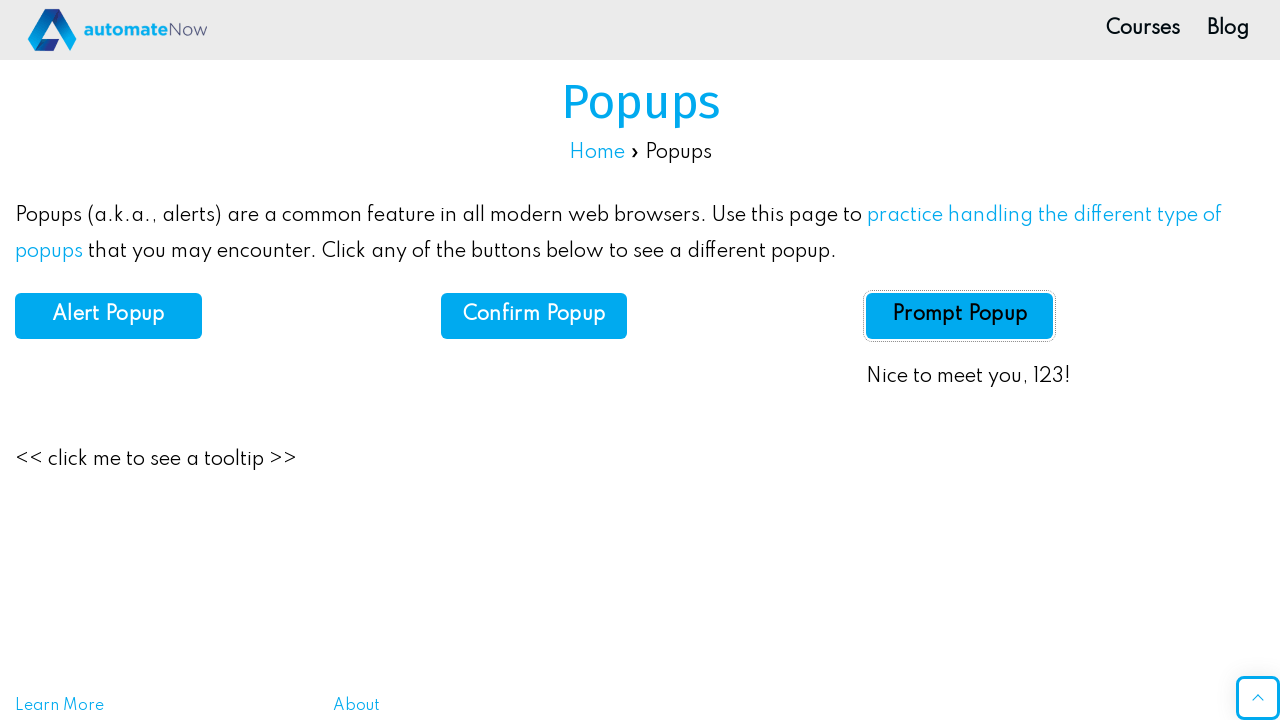

Retrieved prompt result text content
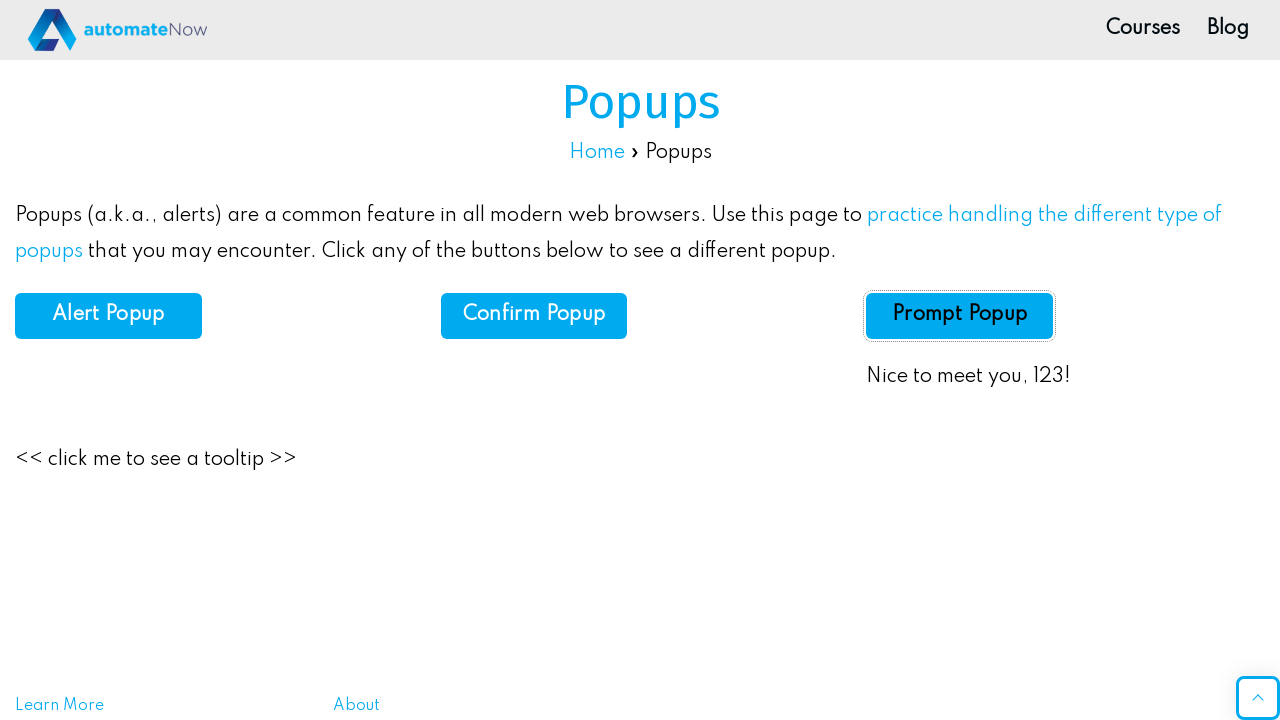

Verified result text matches expected 'Nice to meet you, 123!'
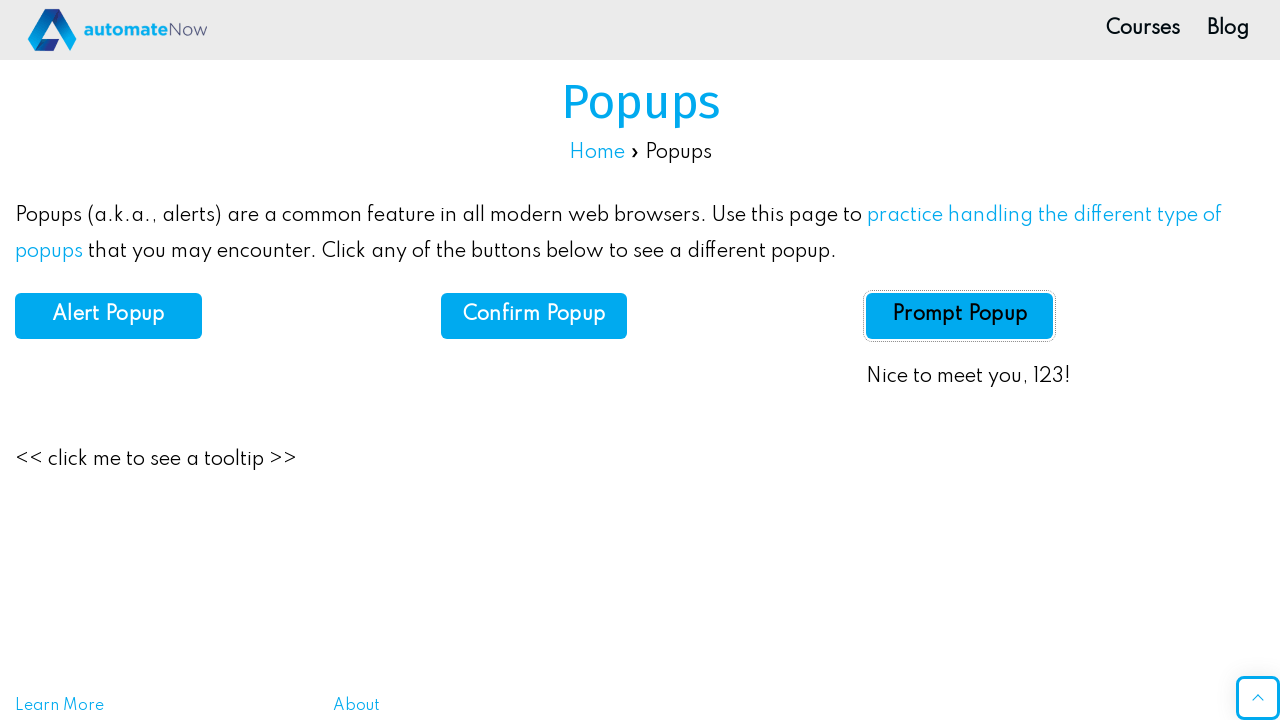

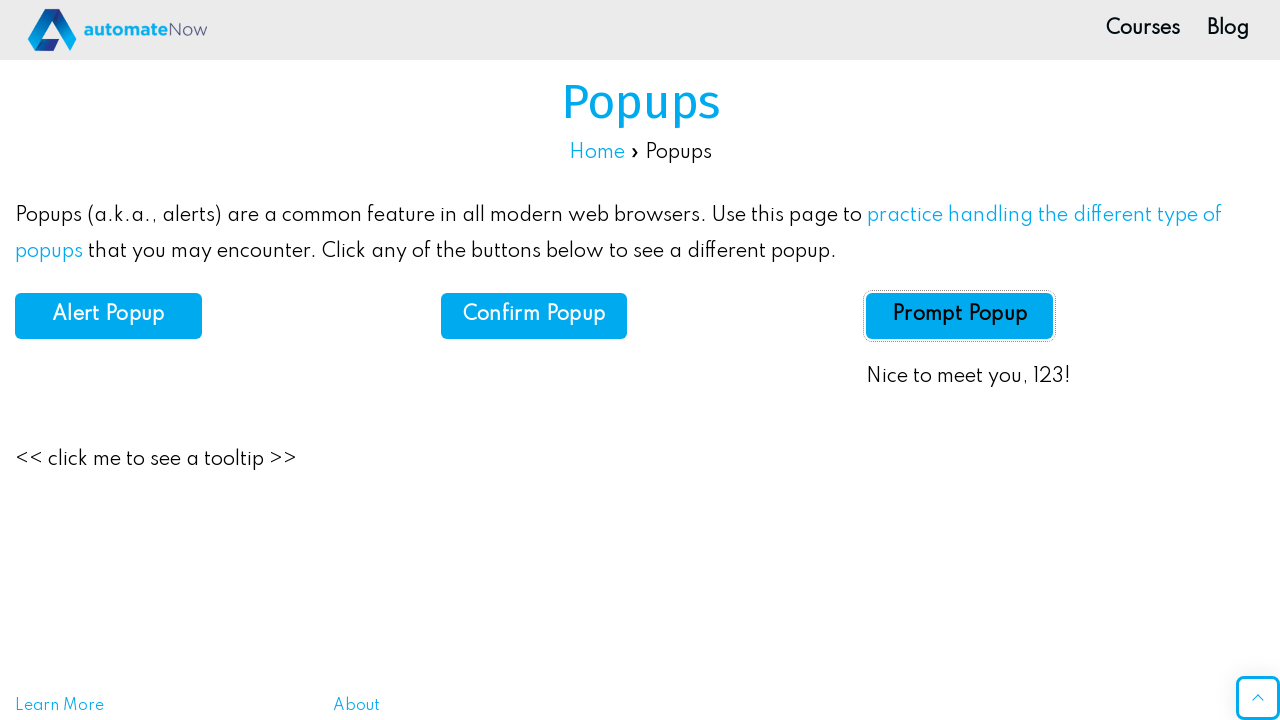